Tests opening multiple browser windows/tabs by clicking a button that opens several pages at once

Starting URL: https://letcode.in/window

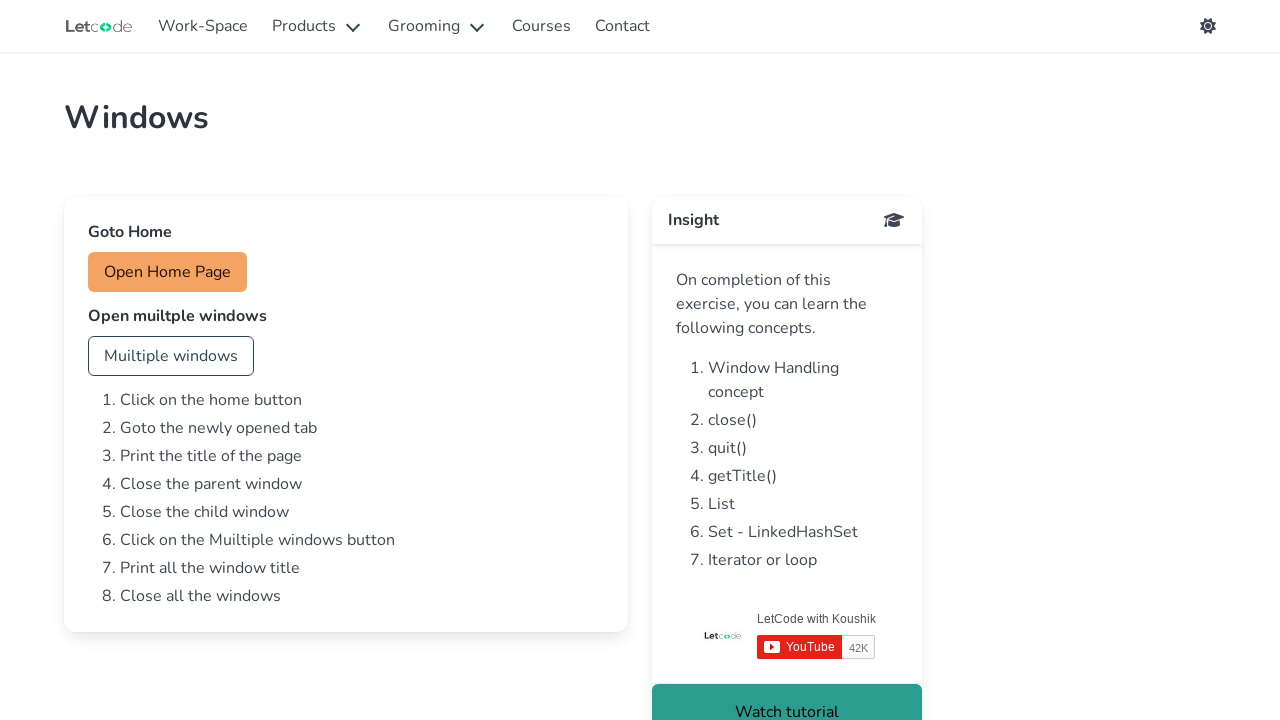

Clicked button to open multiple windows at (171, 356) on #multi
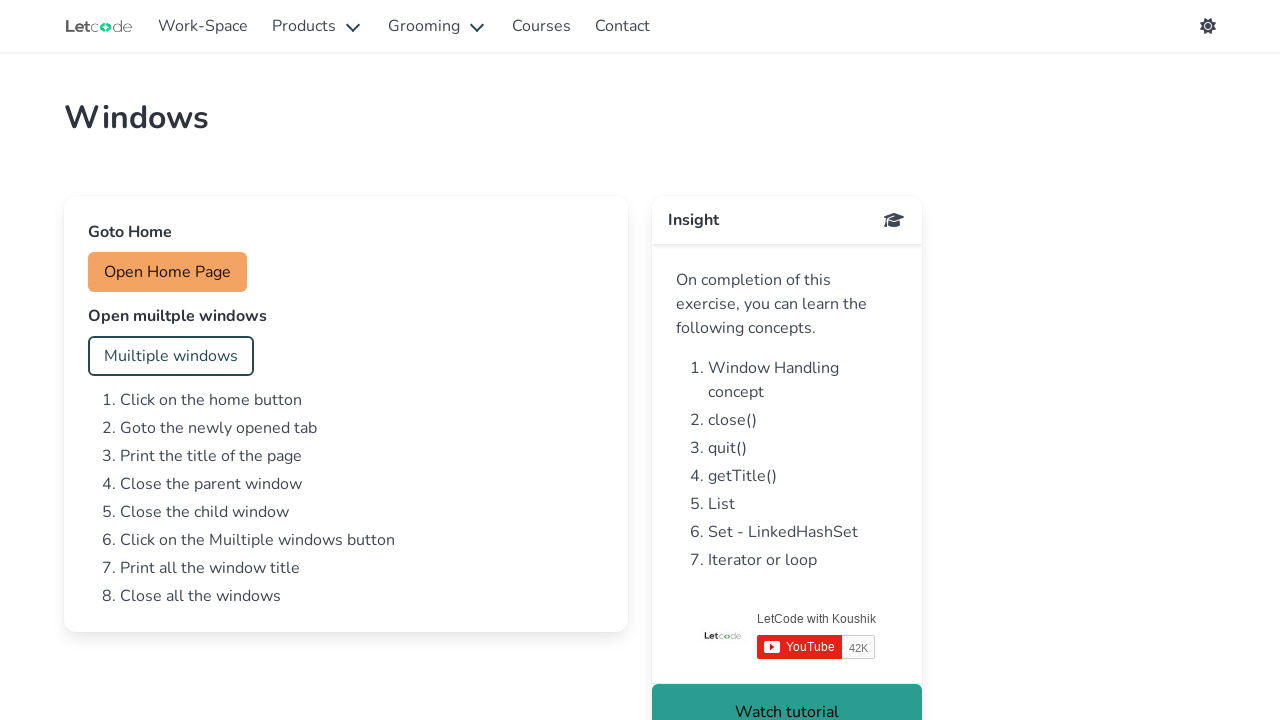

Waited for multiple windows to open
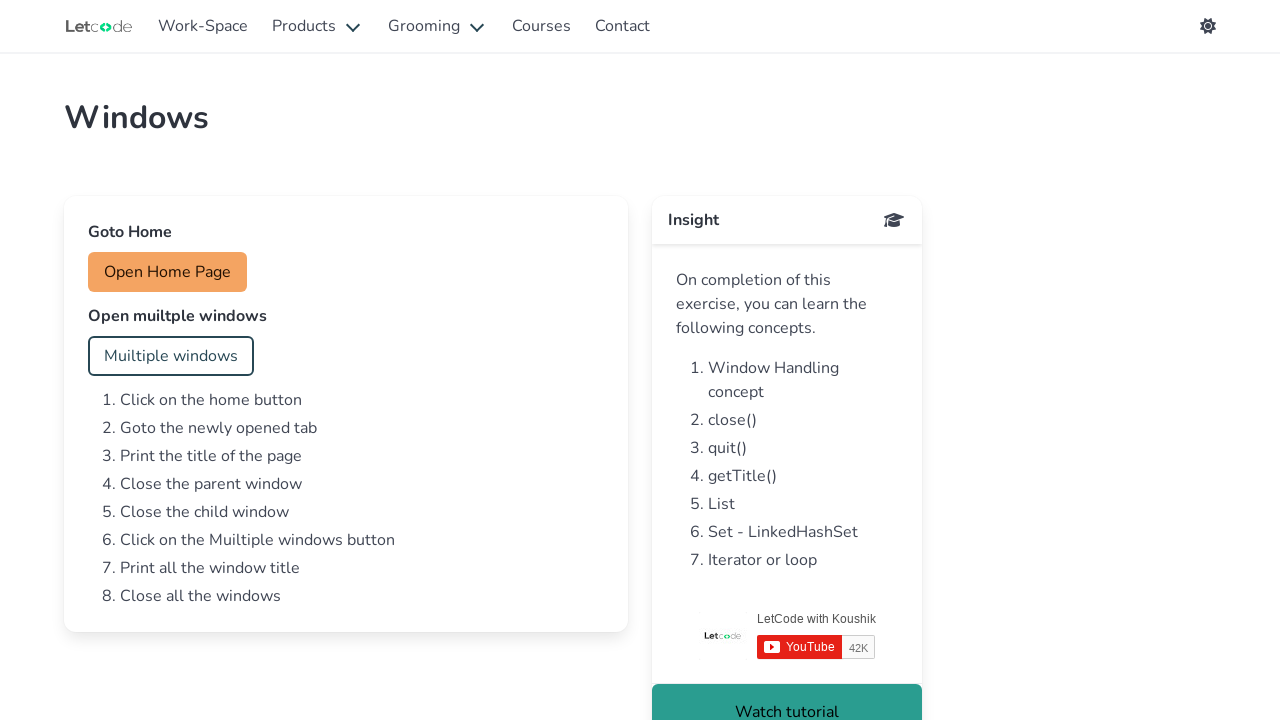

Retrieved all open pages from context
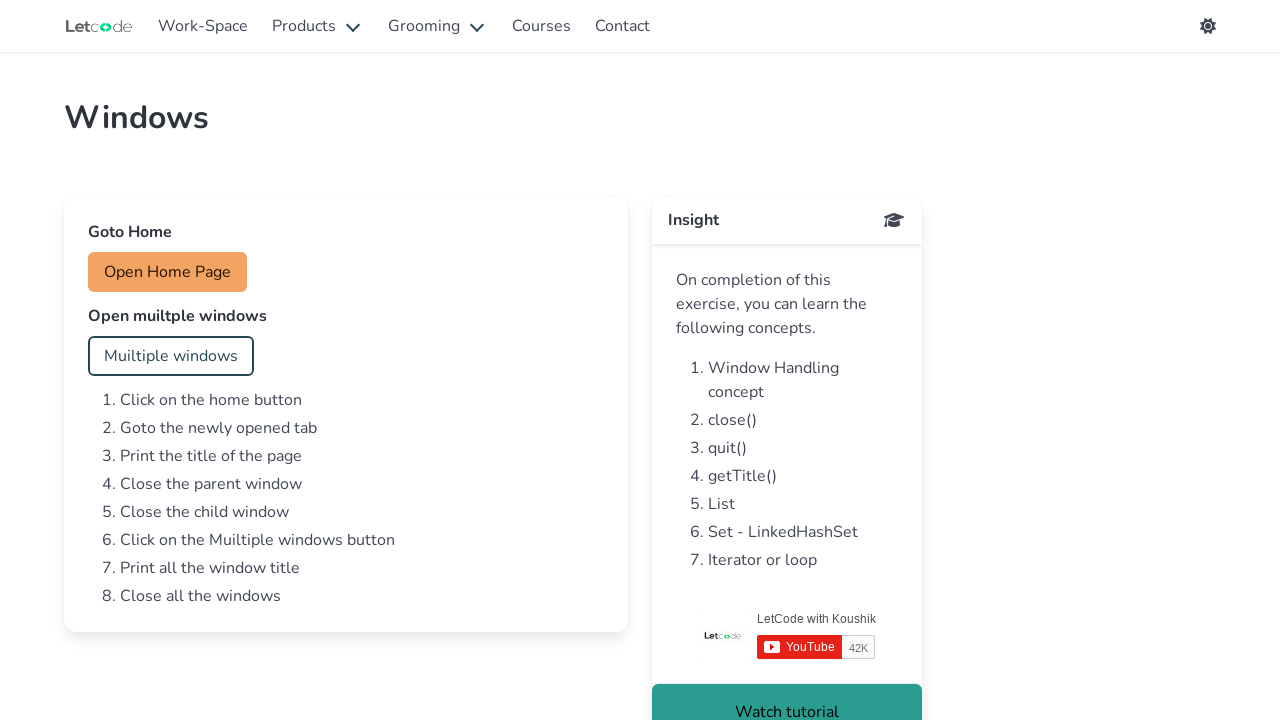

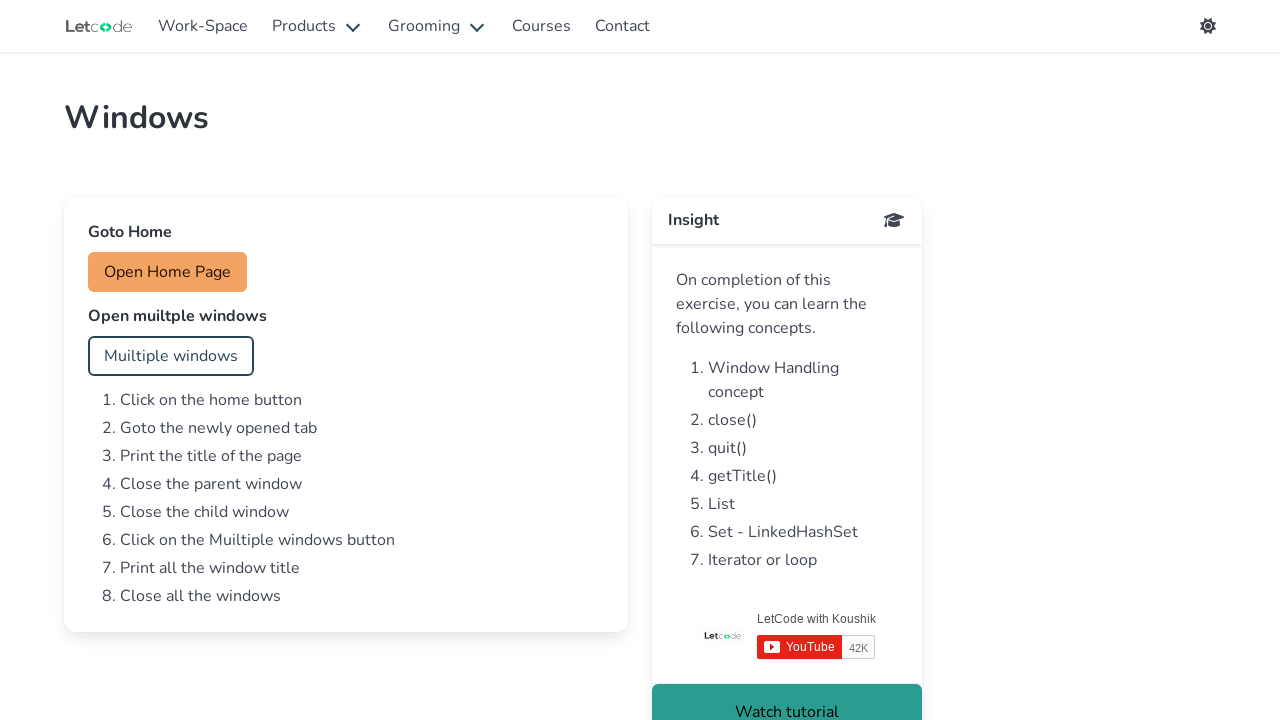